Tests confirmation popup handling by clicking a button that triggers an alert and accepting it

Starting URL: https://omayo.blogspot.com/

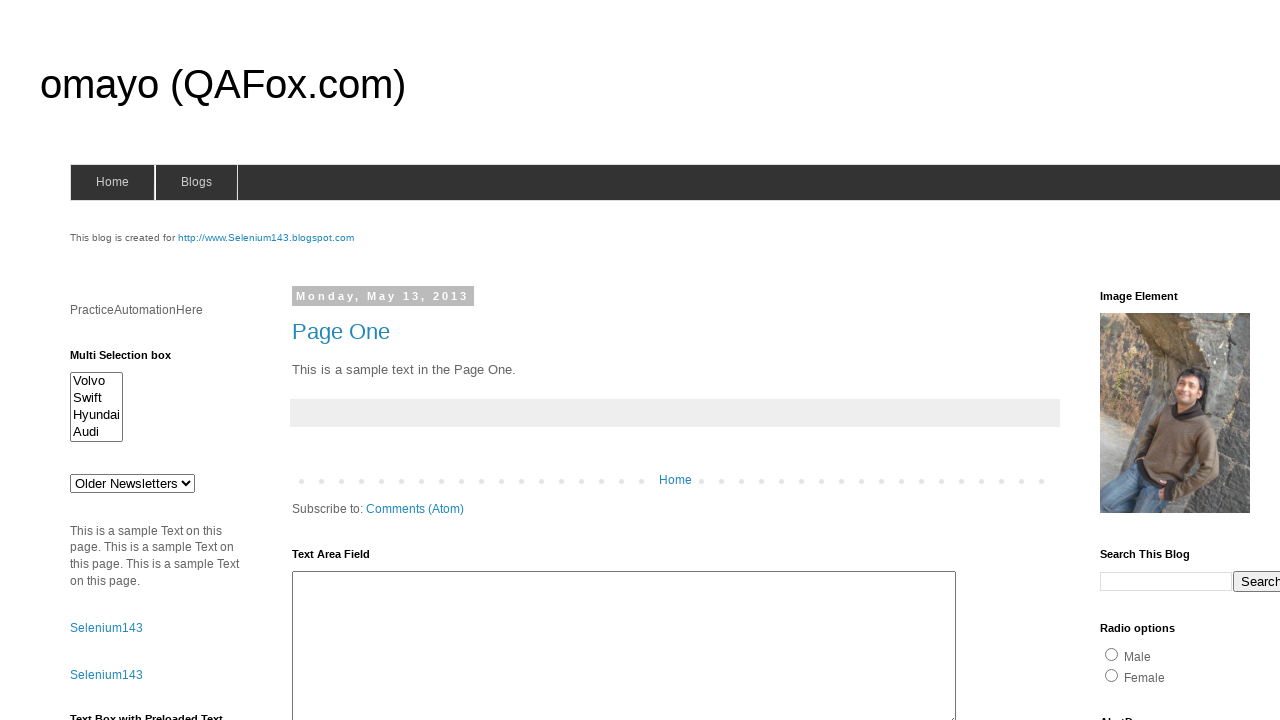

Clicked the confirm button to trigger confirmation popup at (1155, 361) on input#confirm
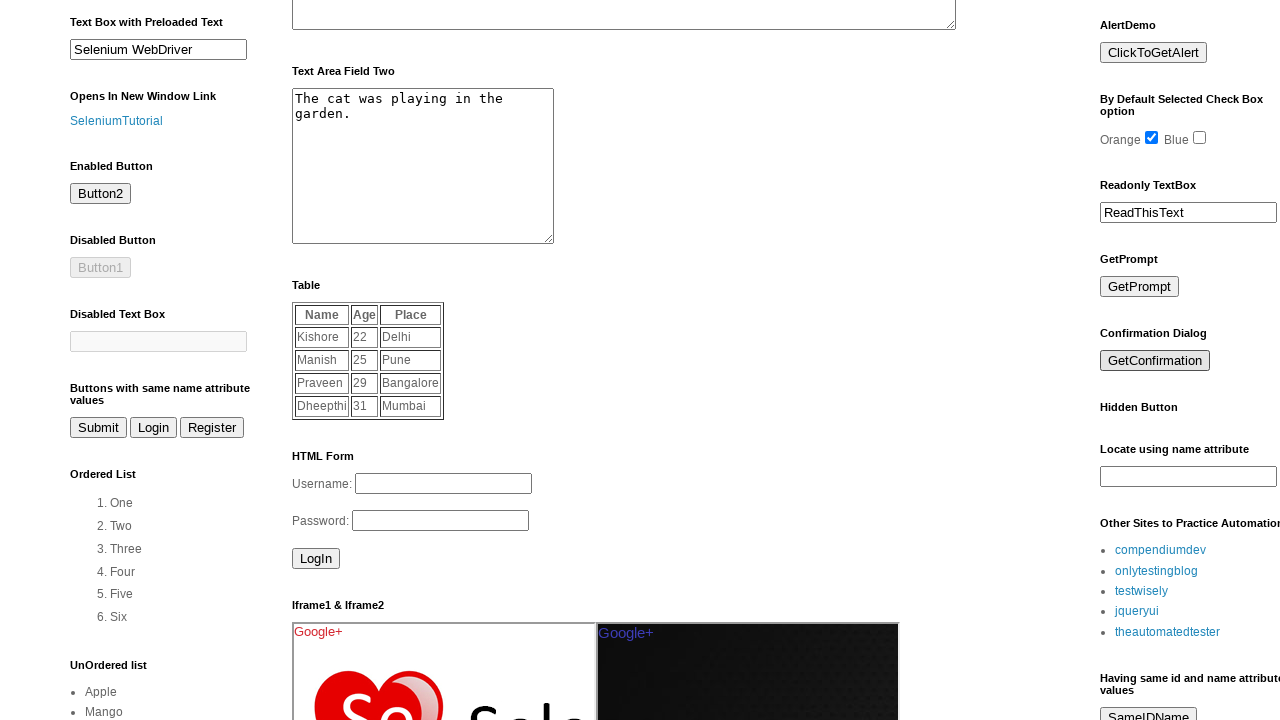

Set up dialog handler to accept alert
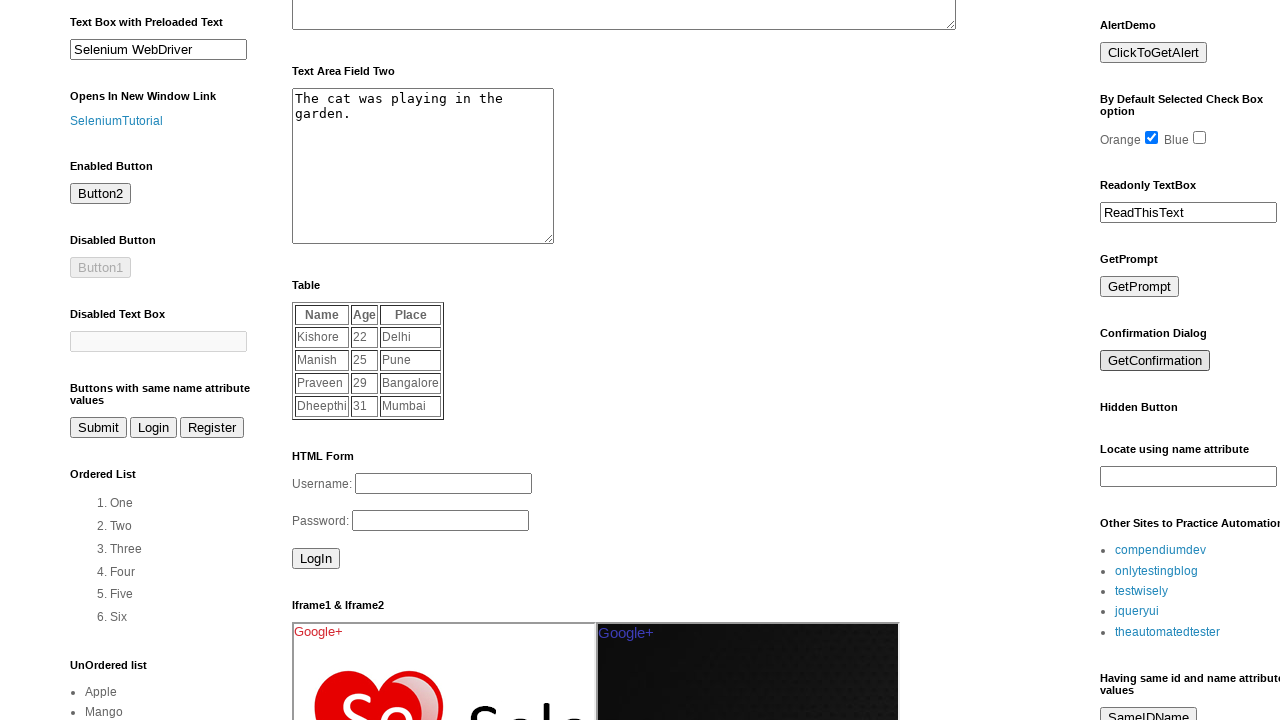

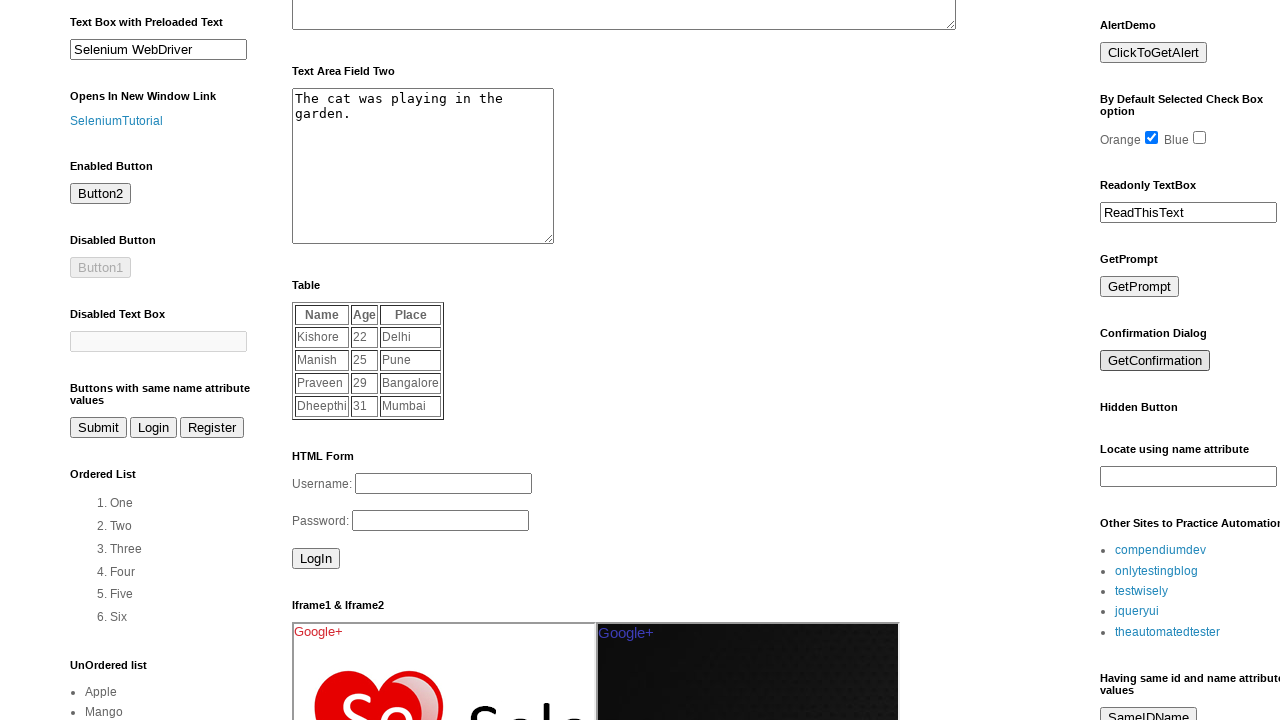